Opens the main page, clicks the Articles button, and verifies that at least 5 article previews are displayed.

Starting URL: https://wearecommunity.io

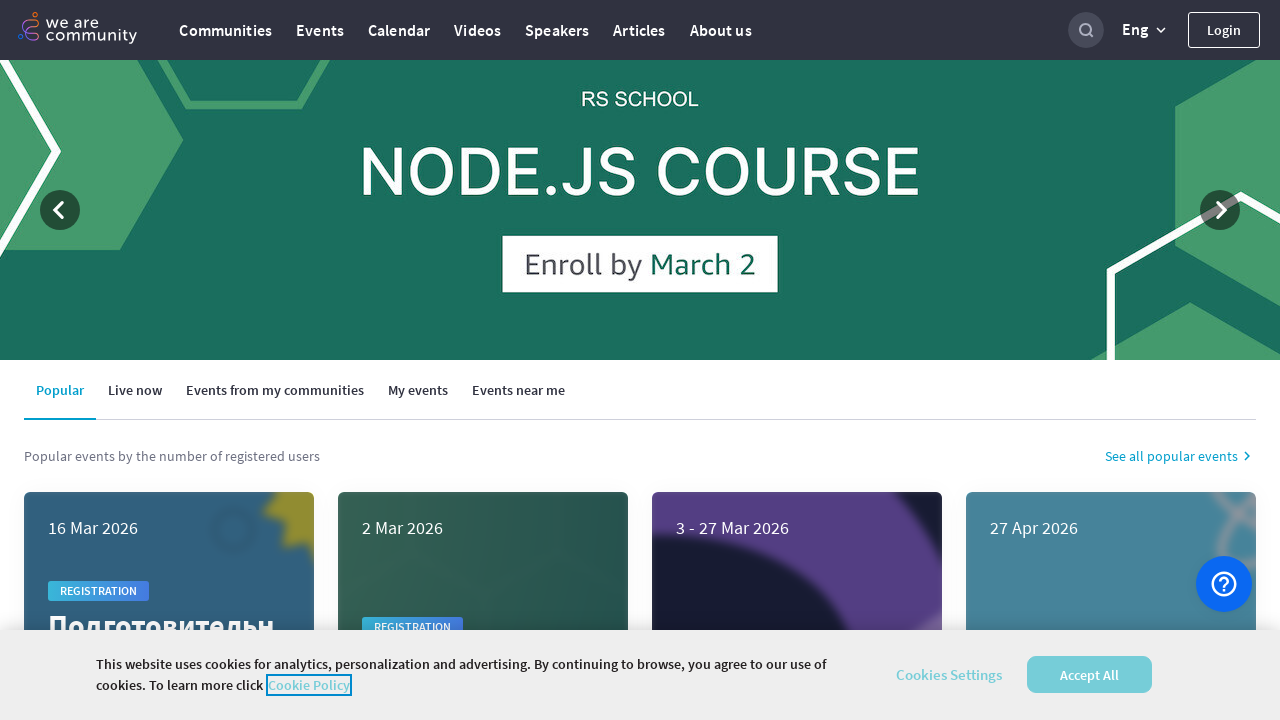

Navigated to main page at https://wearecommunity.io
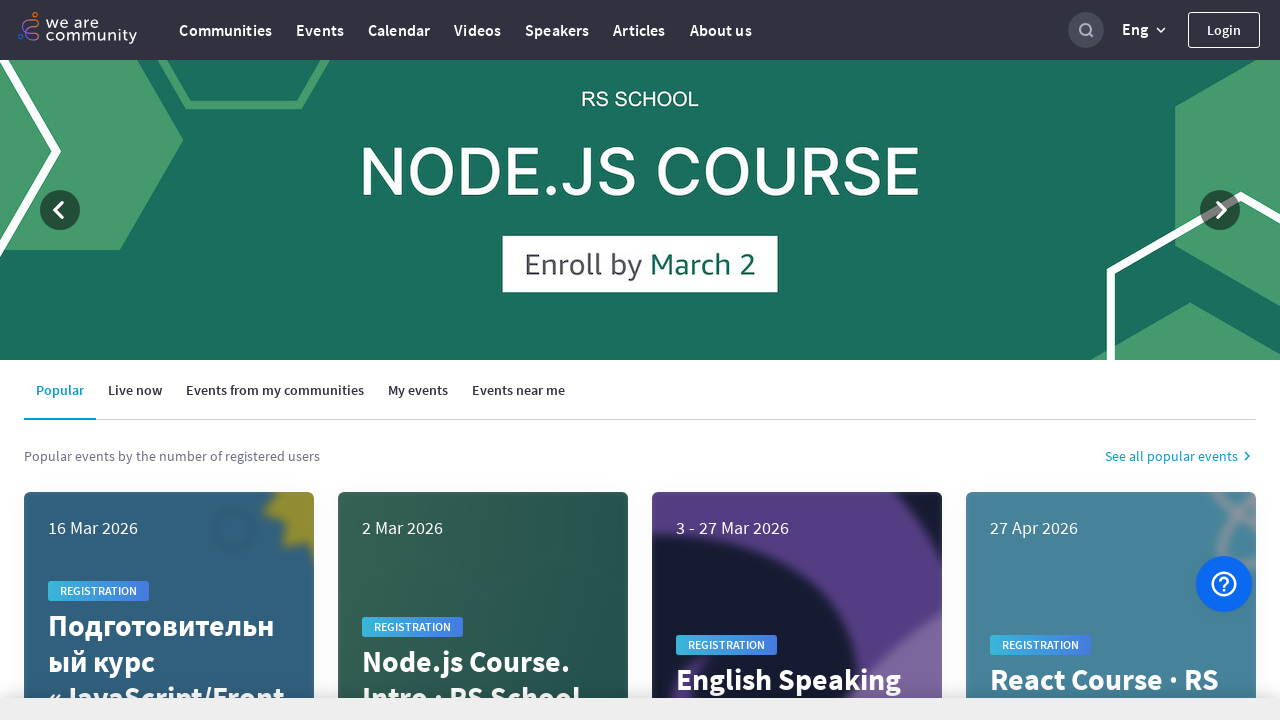

Clicked on Articles button at (639, 30) on a:text('Articles')
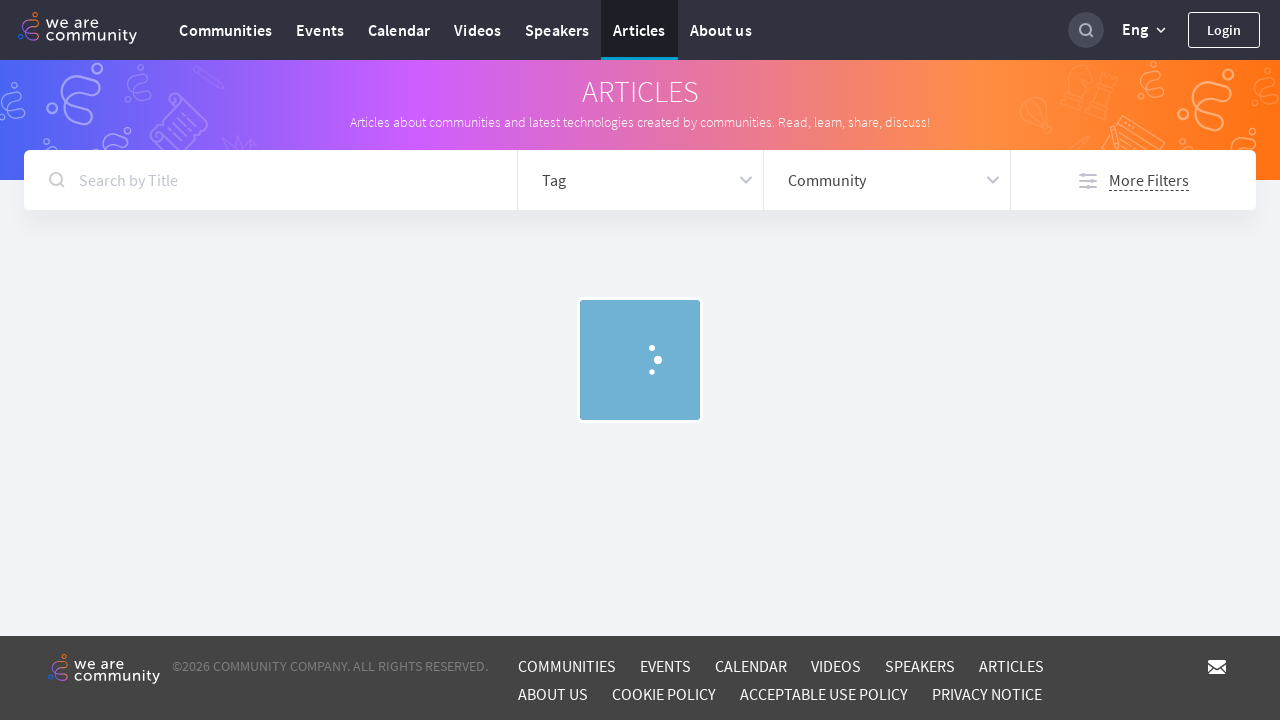

Waited 2 seconds for articles to load
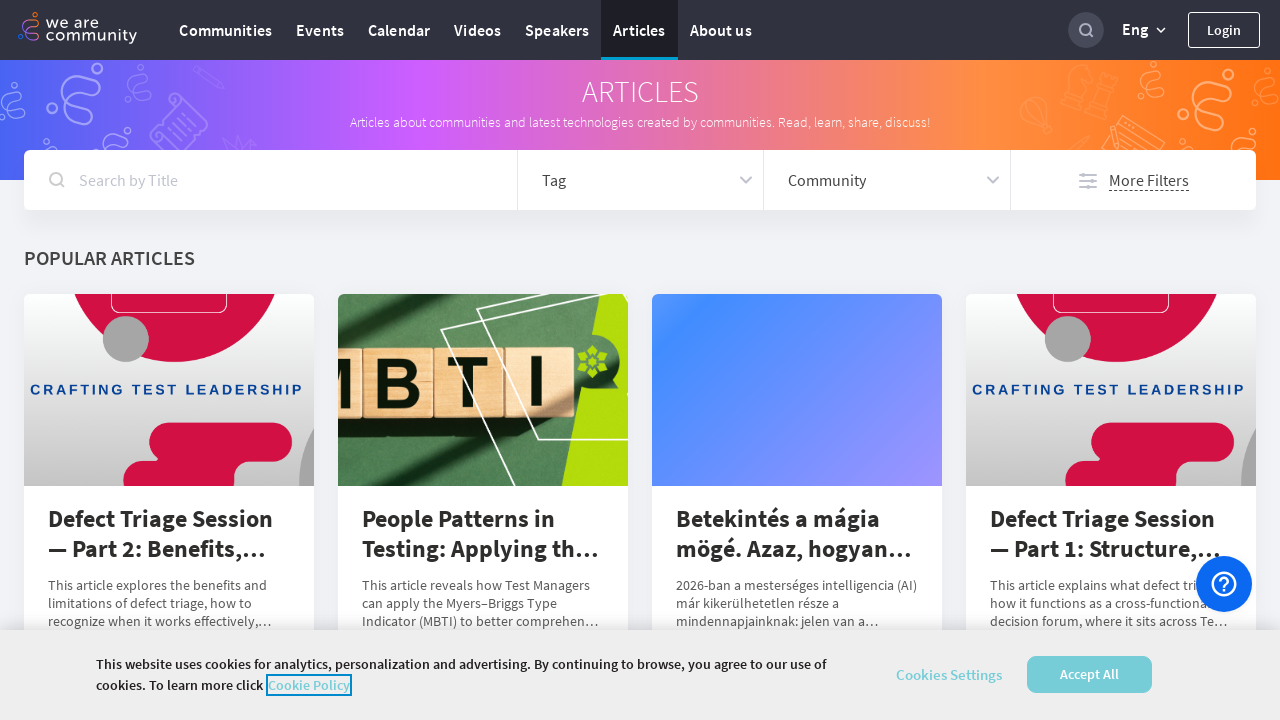

Located 11 article preview cards
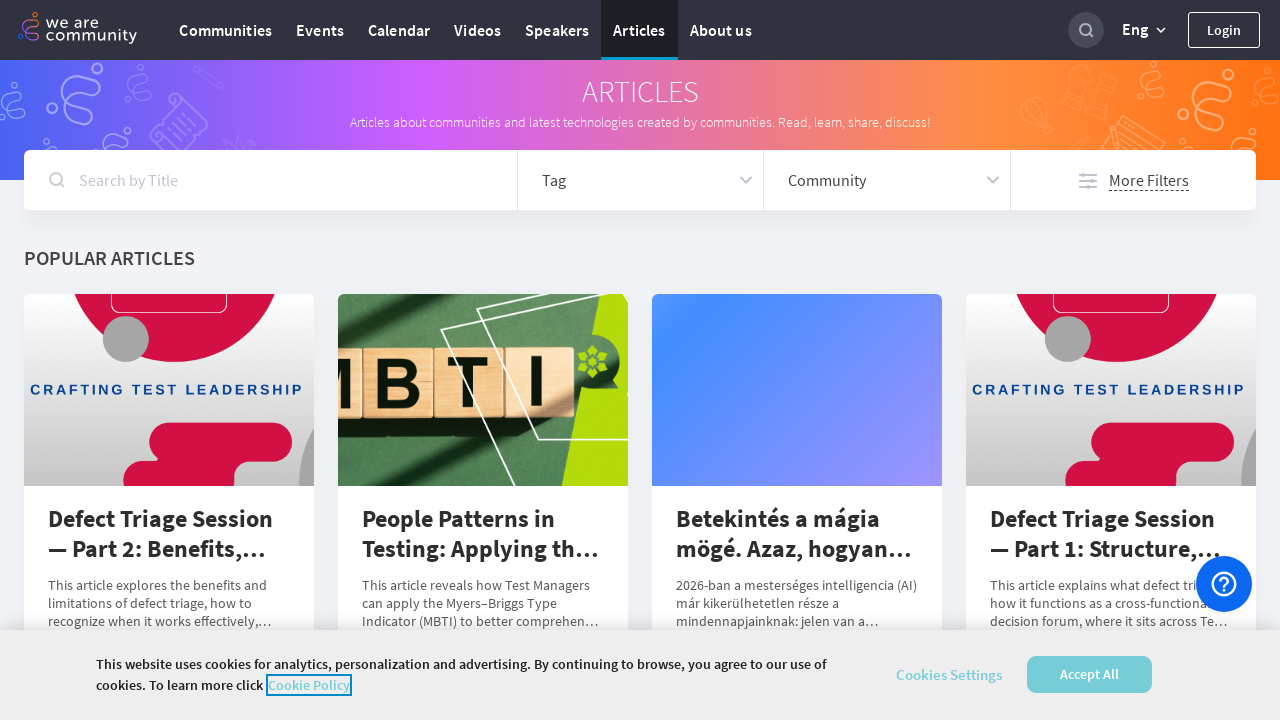

Verified that at least 5 article previews are displayed
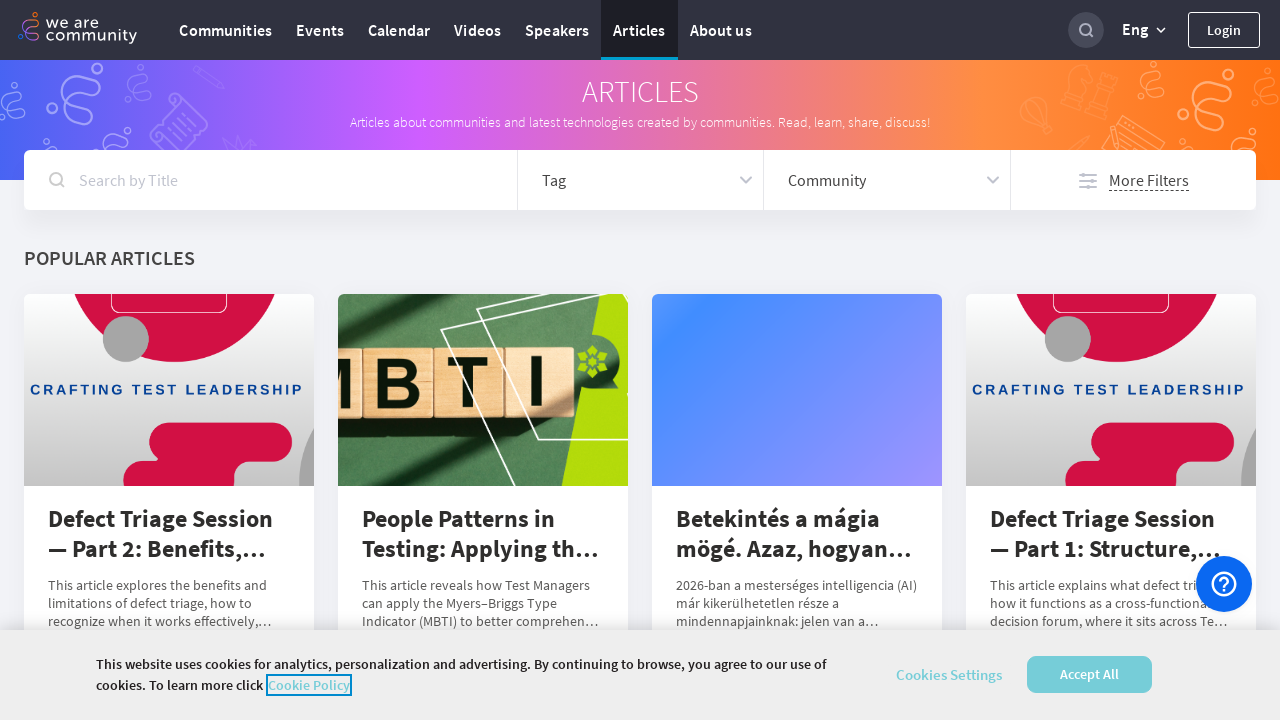

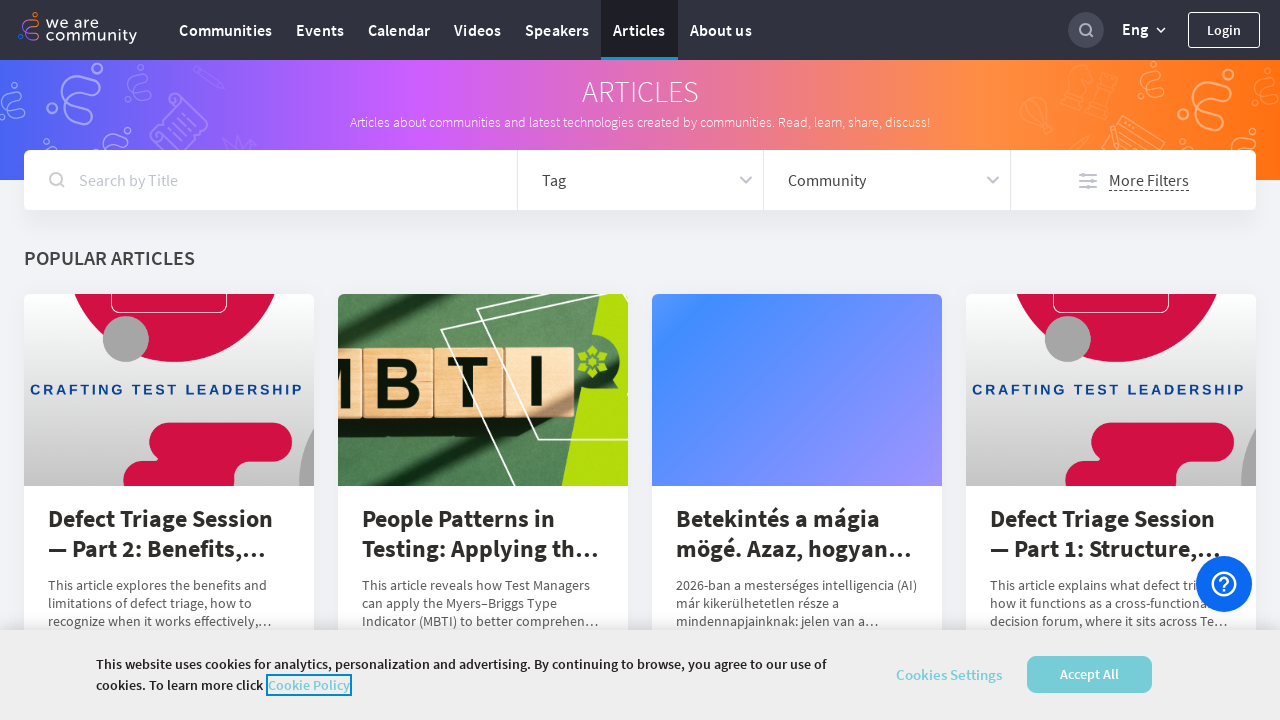